Tests JavaScript alert handling by filling a name field, clicking a button to trigger an alert, and accepting the alert dialog

Starting URL: https://rahulshettyacademy.com/AutomationPractice/

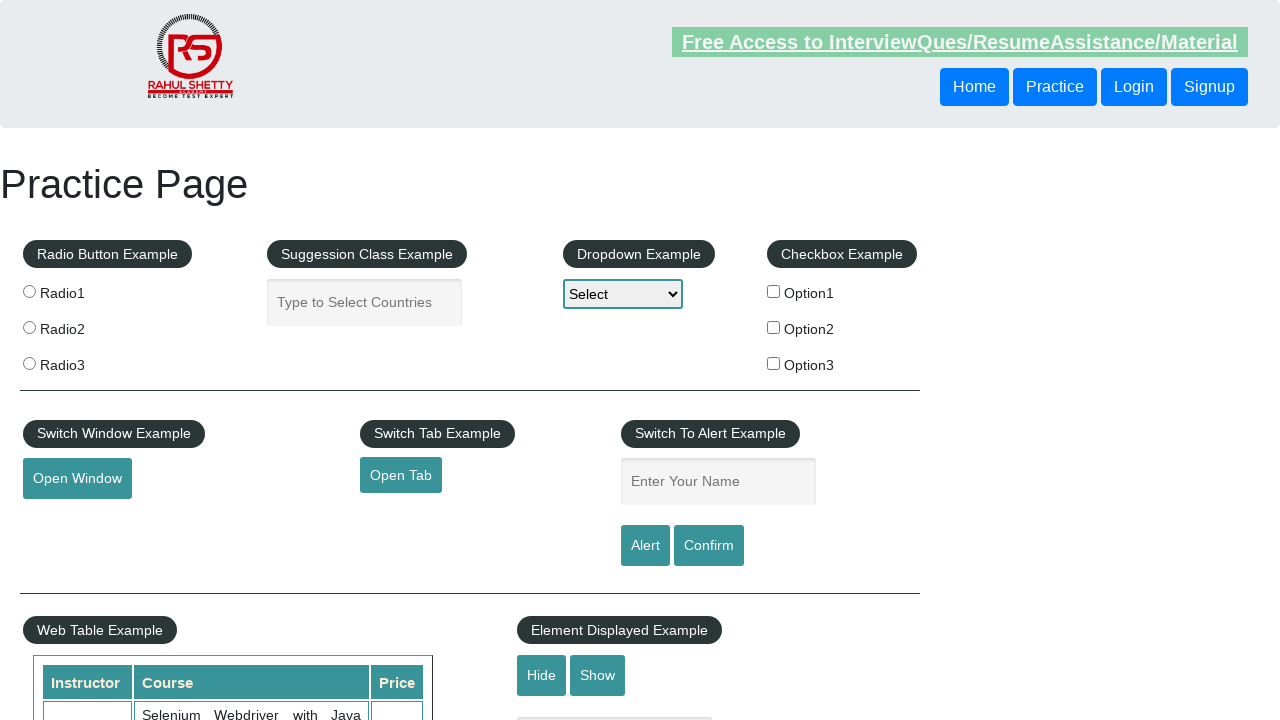

Filled name field with 'lakki' on #name
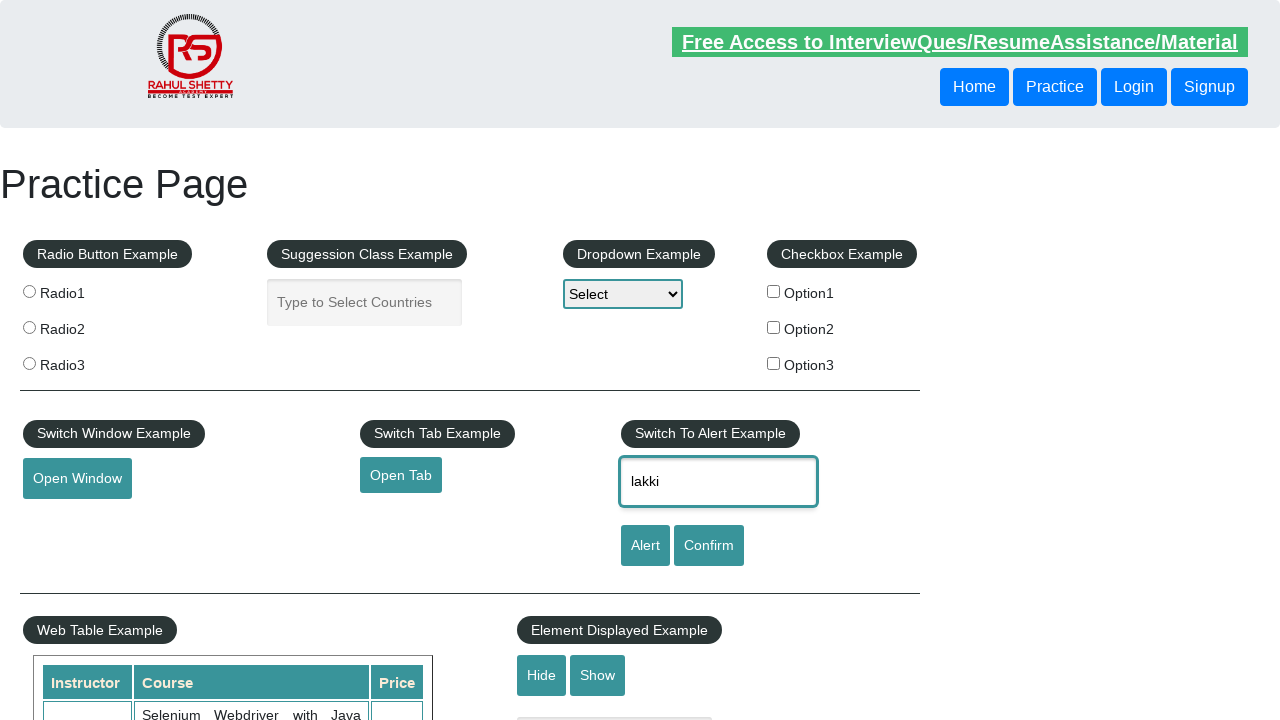

Clicked alert button to trigger JavaScript alert at (645, 546) on #alertbtn
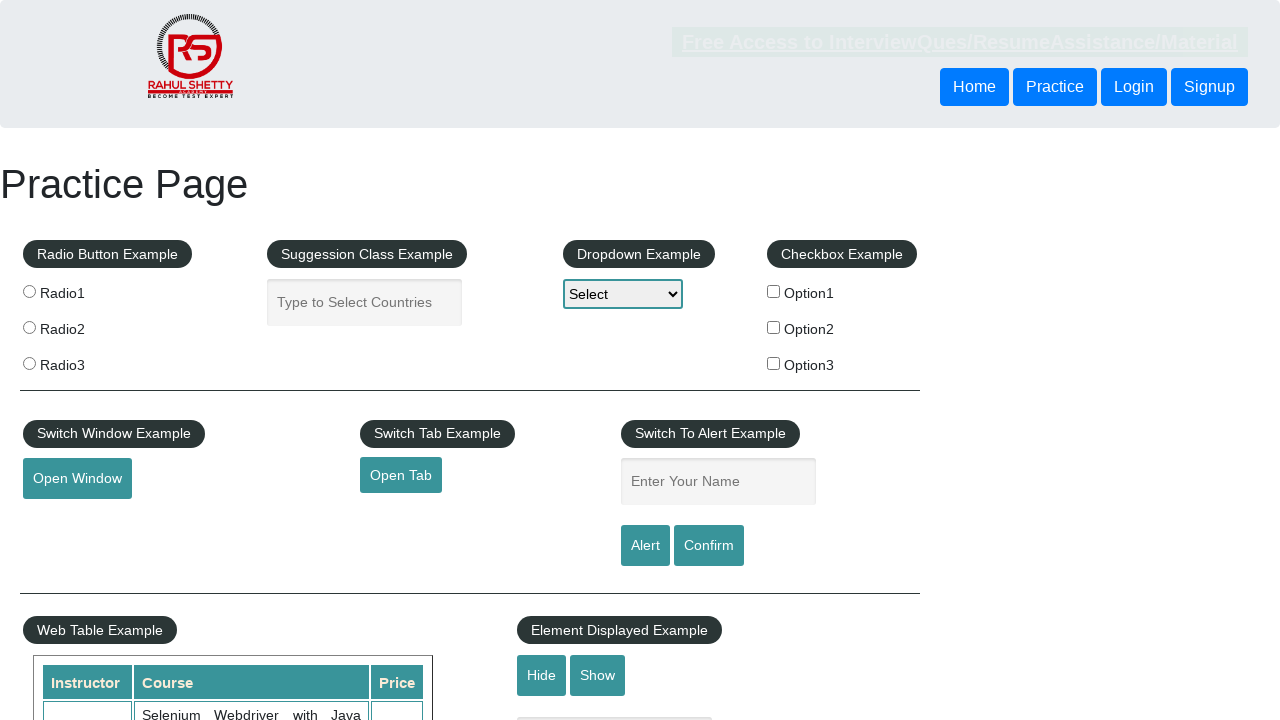

Alert dialog accepted
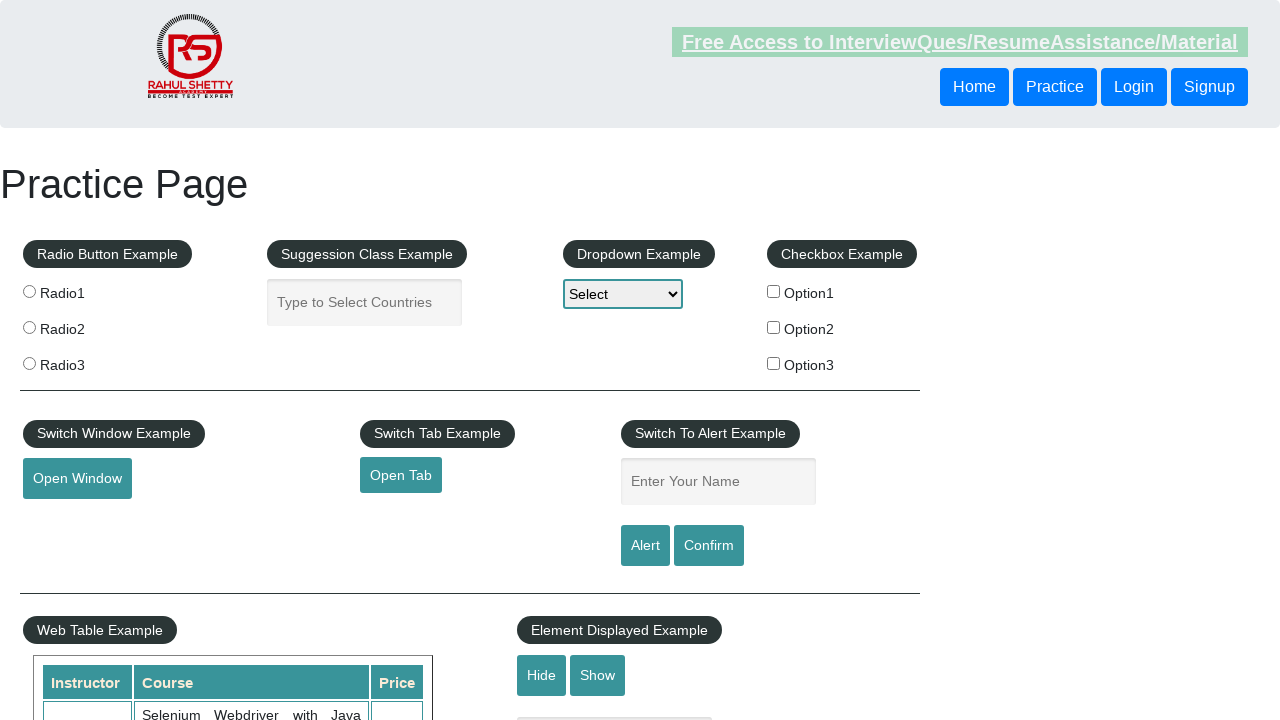

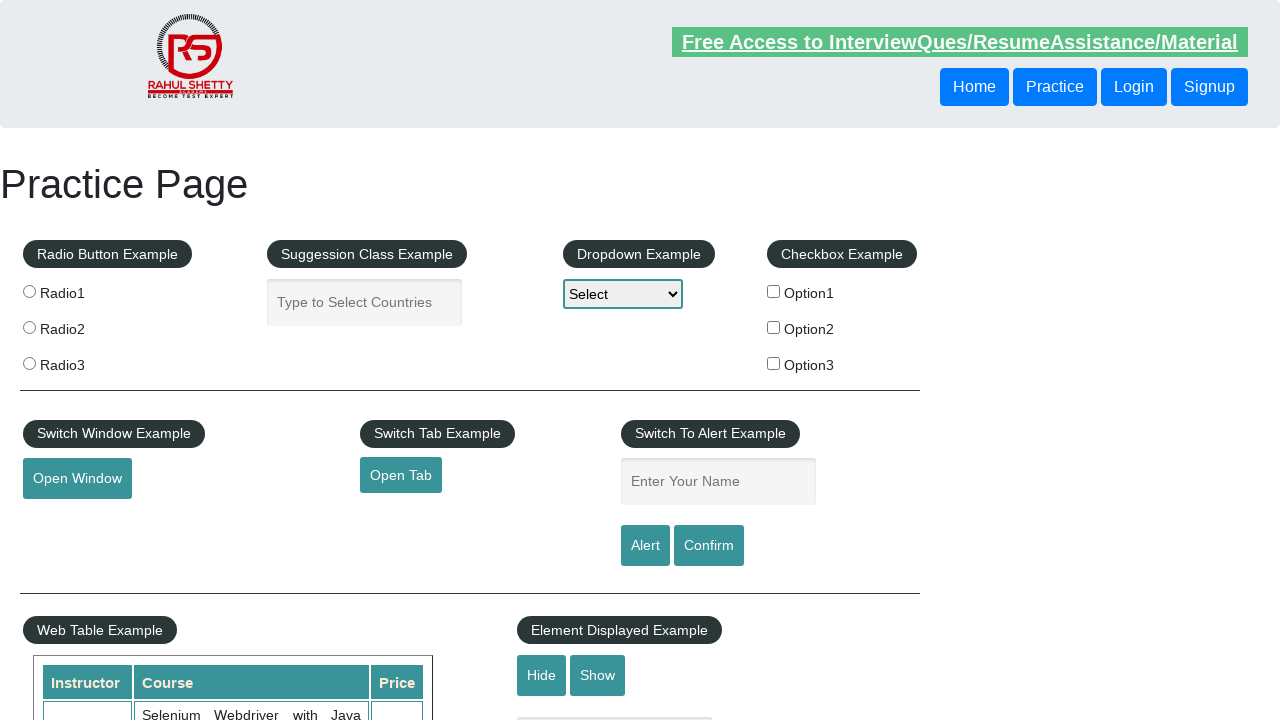